Tests tab navigation on a course content page by clicking the "overview" tab and verifying the content section loads

Starting URL: http://greenstech.in/selenium-course-content.html

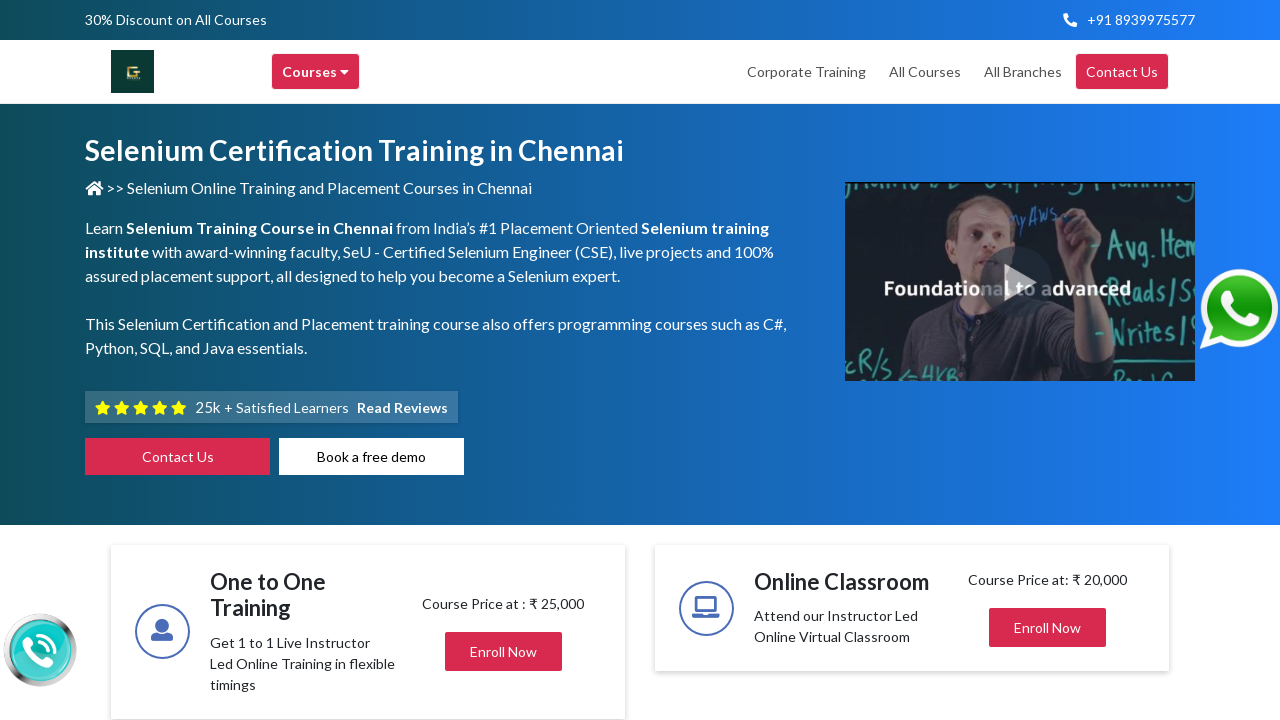

Clicked on the overview tab at (504, 361) on a#overview-tab
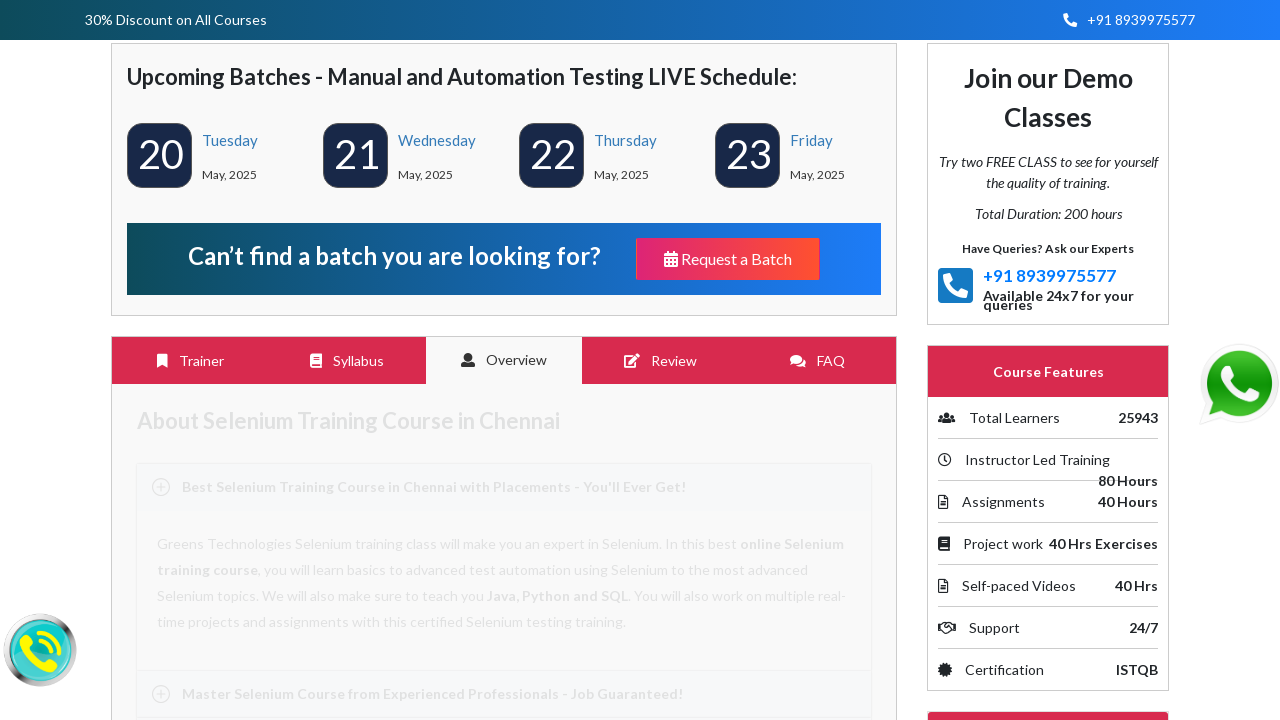

Content section loaded - collapse content became visible
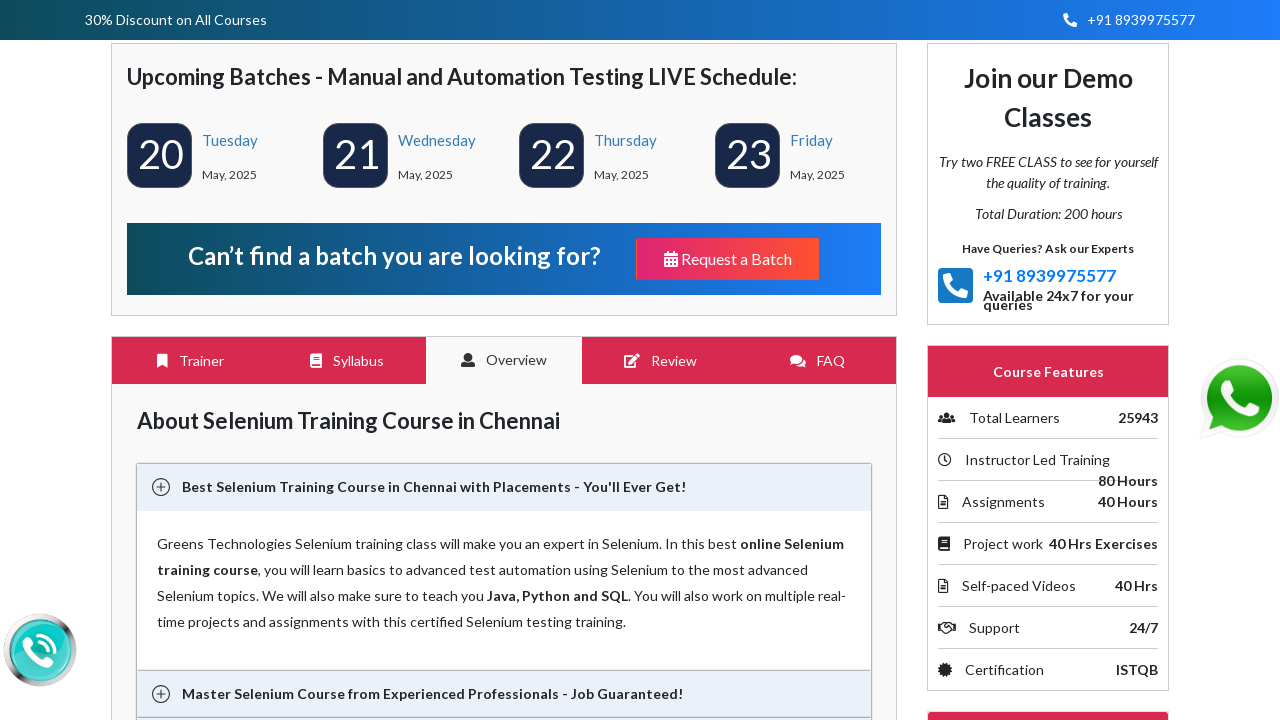

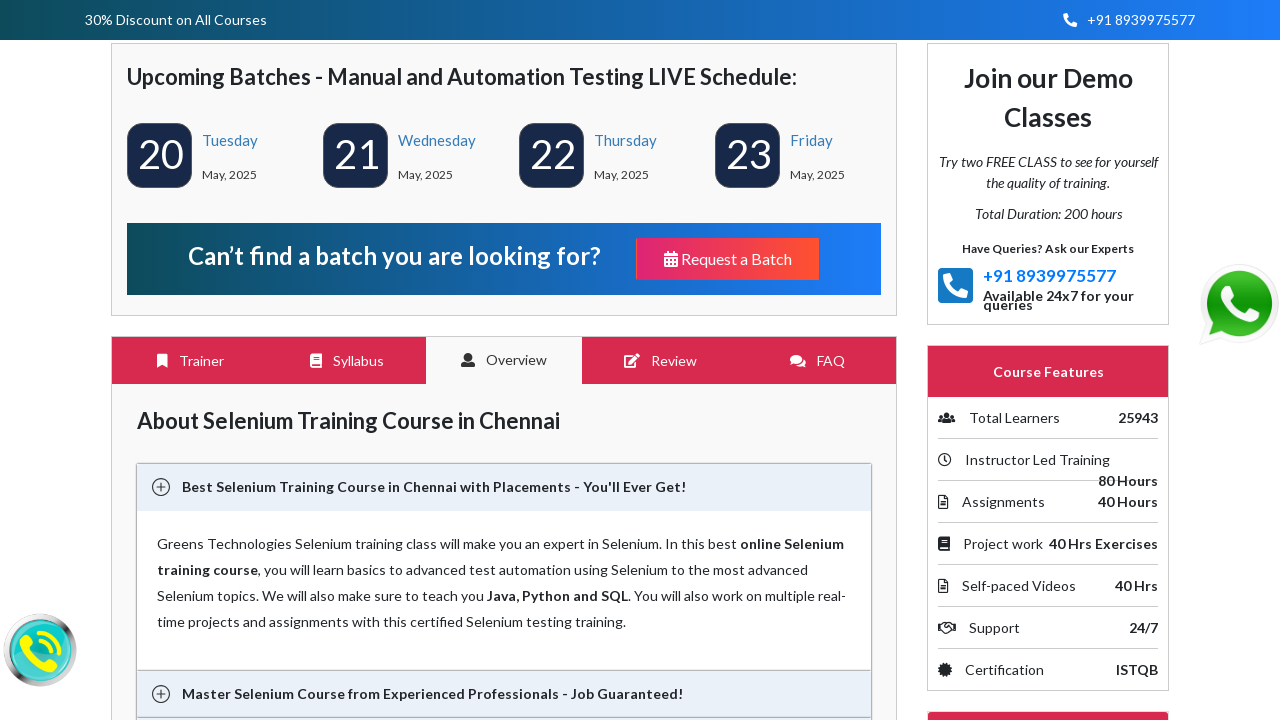